Navigates to yvsc.jp website, scrolls down to the bottom of the page, and clicks on the Yamagata Bank image/button.

Starting URL: http://yvsc.jp/

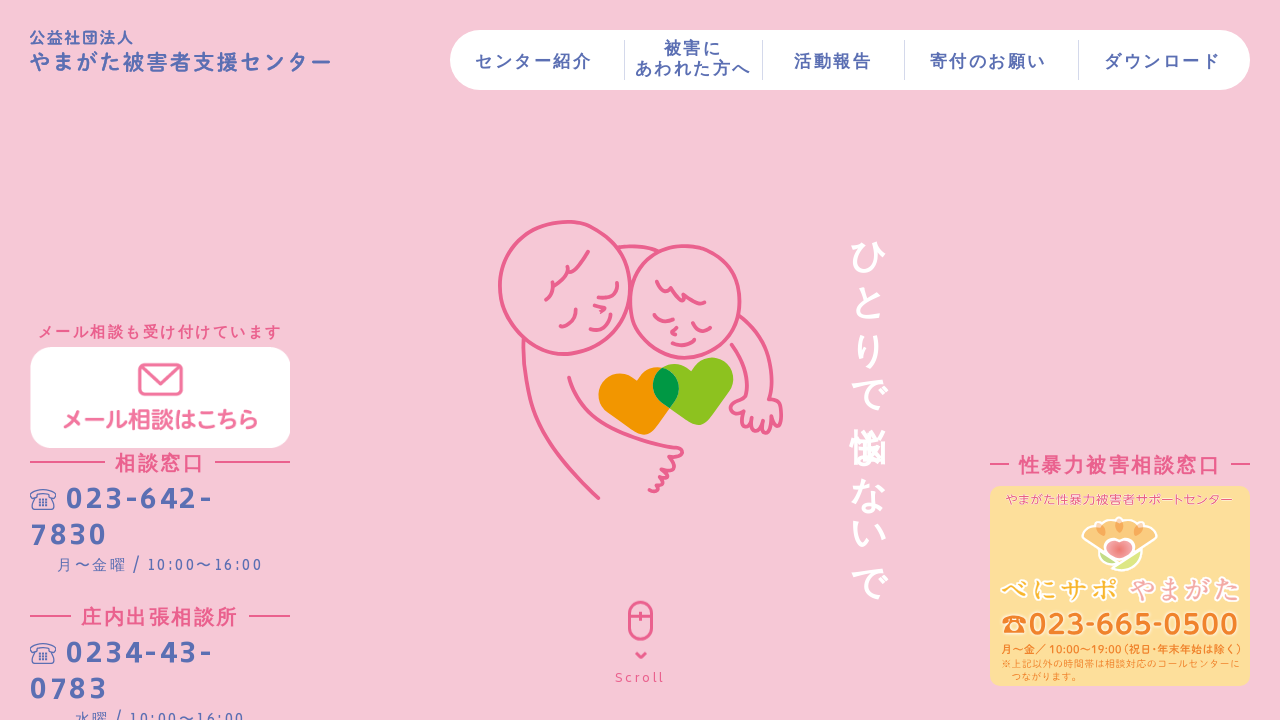

Scrolled down to bottom of page
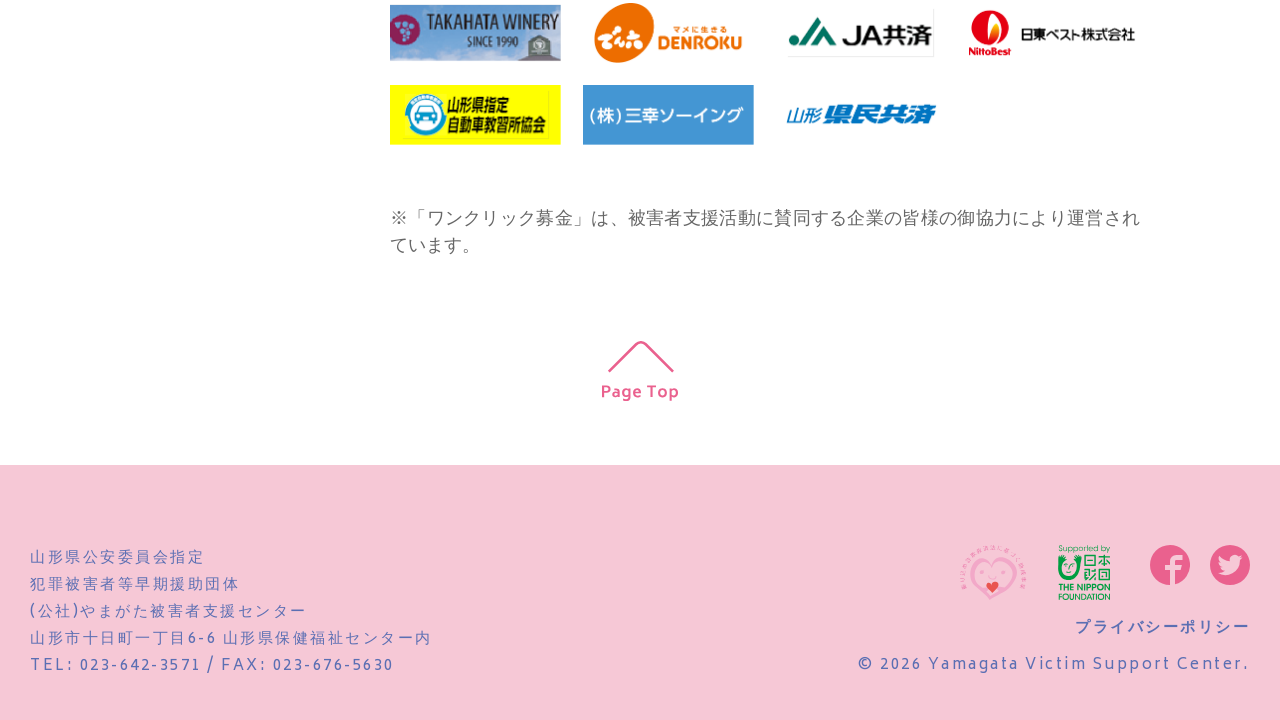

Waited for Yamagata Bank image to become visible
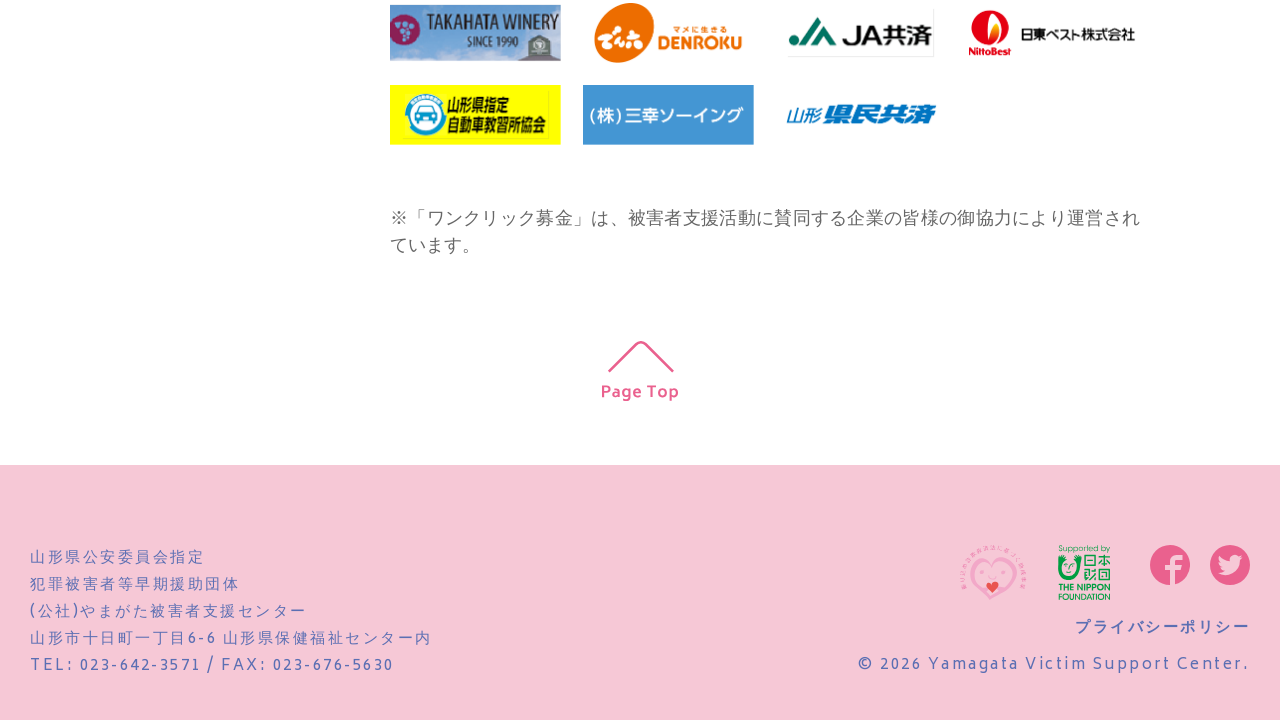

Clicked on the Yamagata Bank image at (476, 360) on img[alt="山形銀行"]
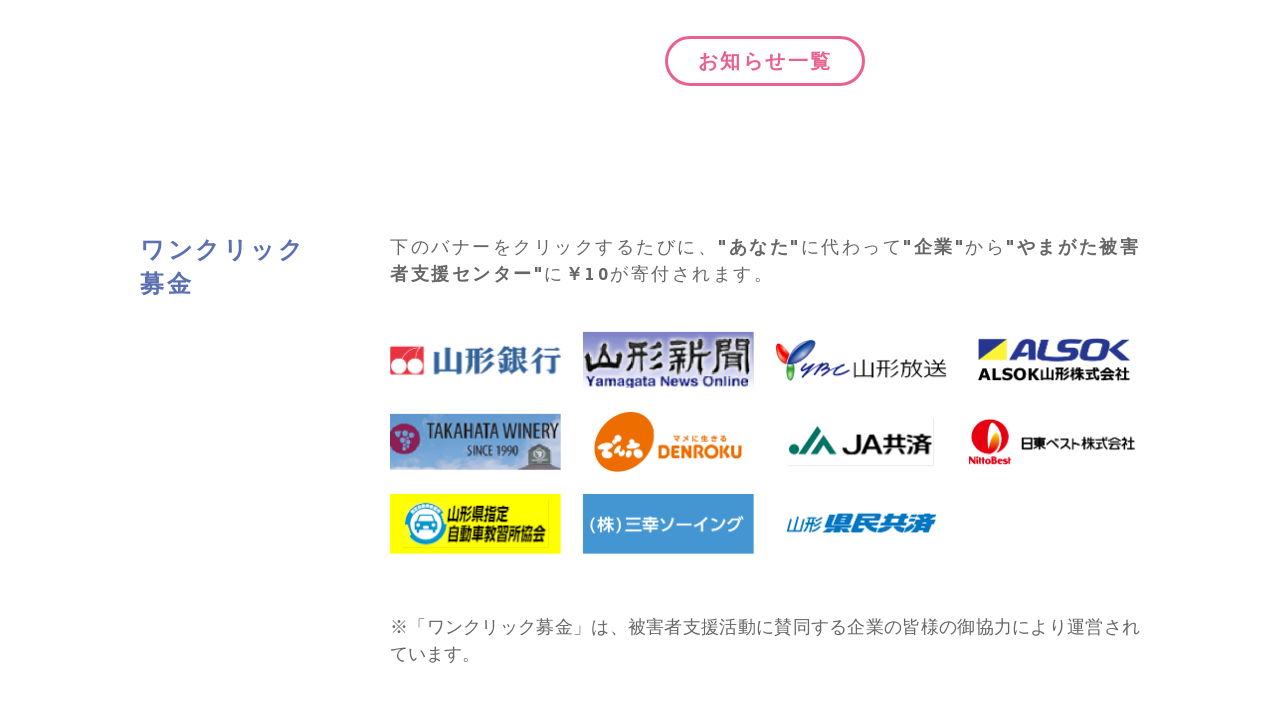

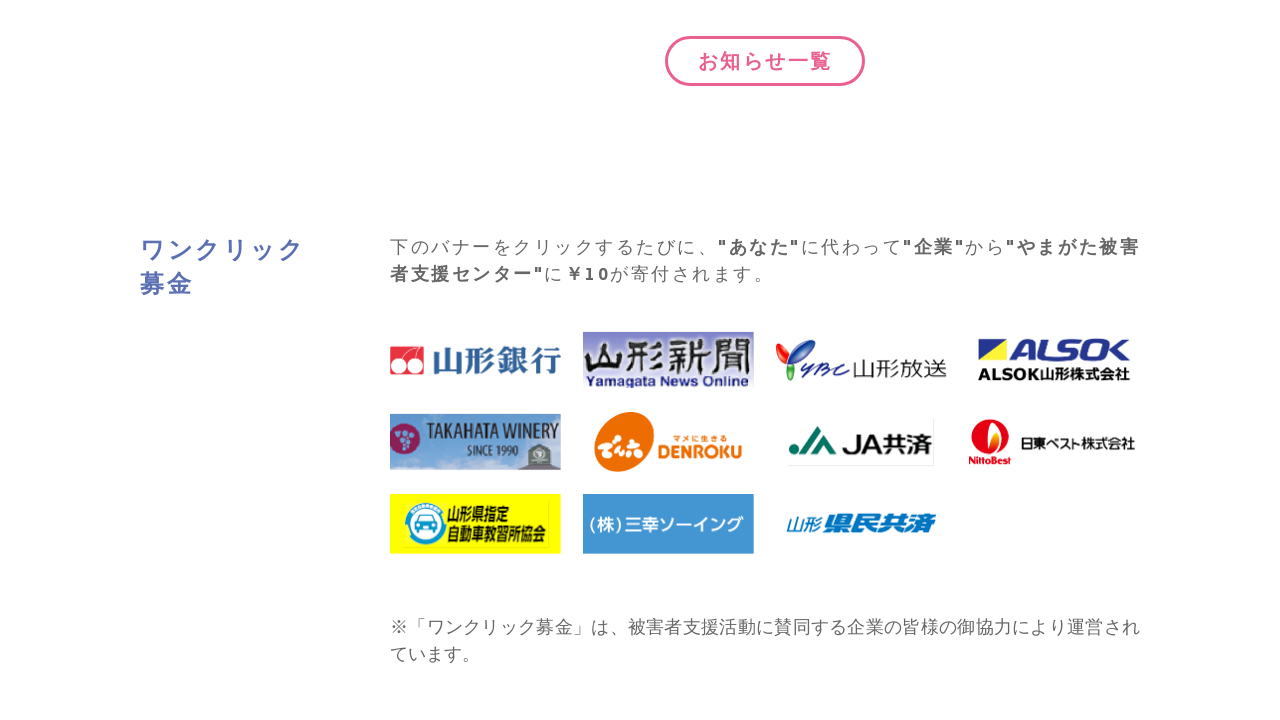